Navigates to a cat adoption listing page, selects a random cat from the list, clicks on it to view the cat's detail page, and verifies the cat's image is displayed.

Starting URL: https://tokyocatguardian.org/cats_date/

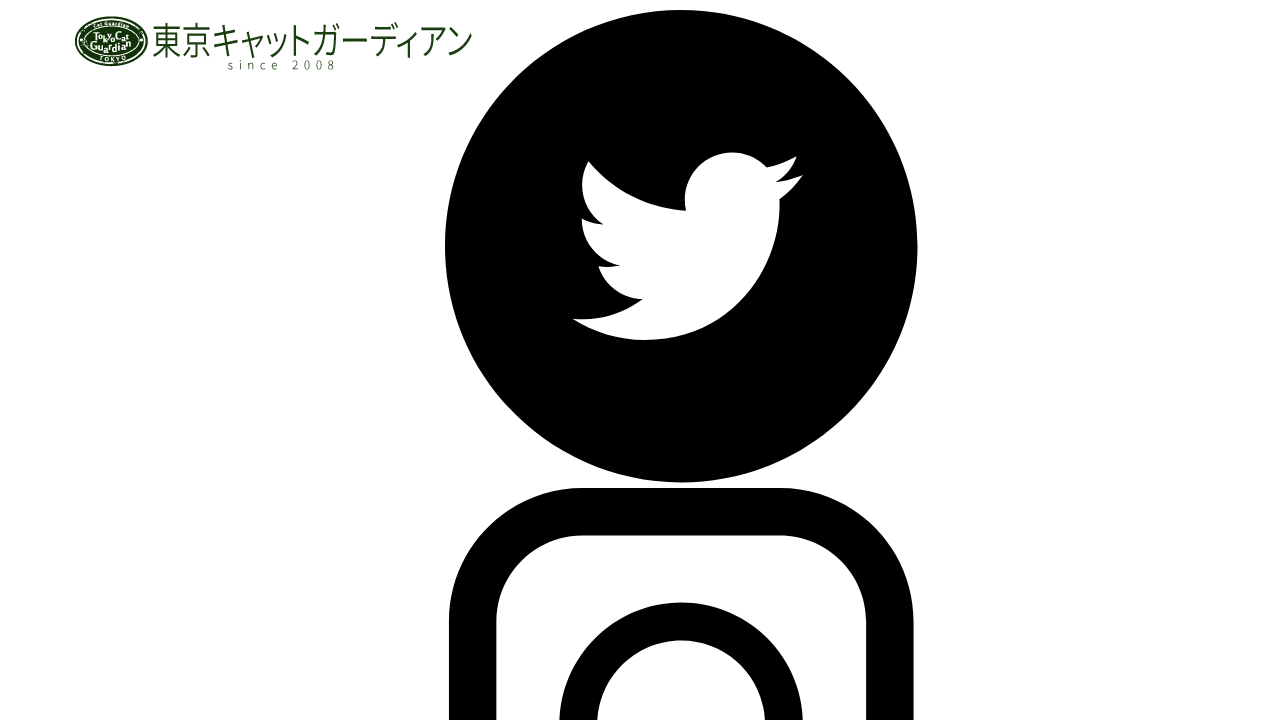

Waited for cat listing to load
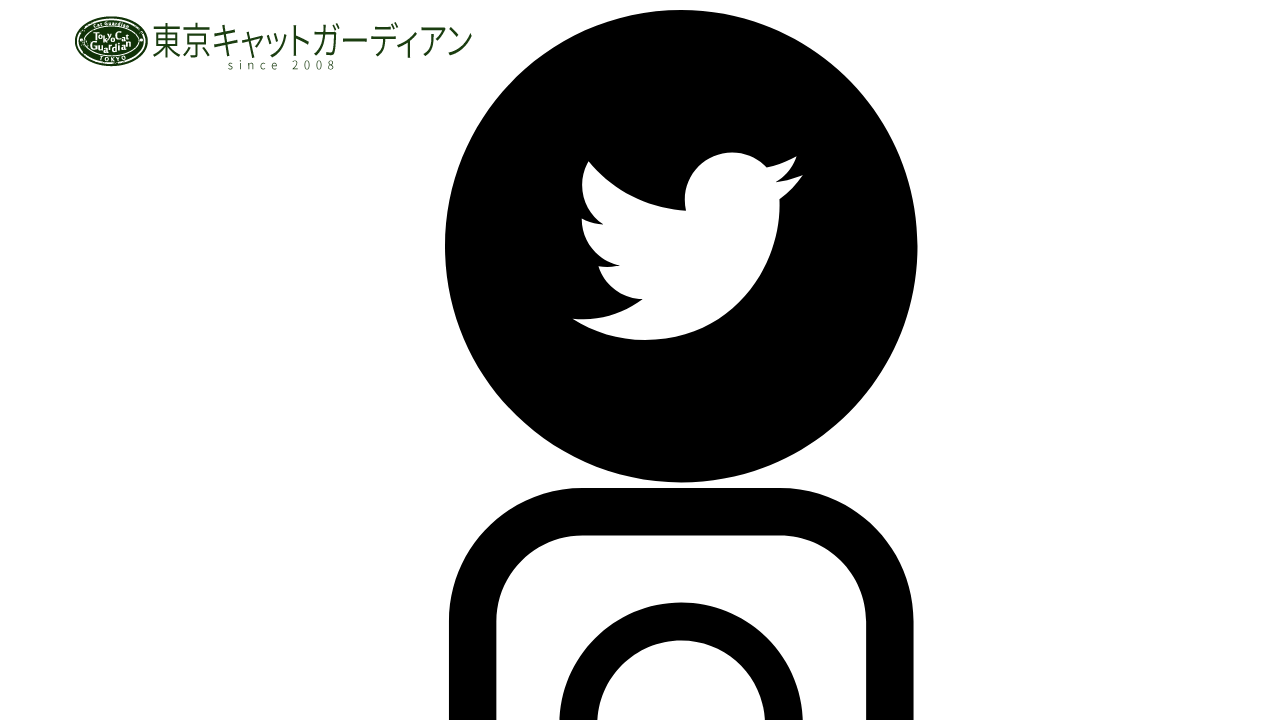

Located all cat links in the listing
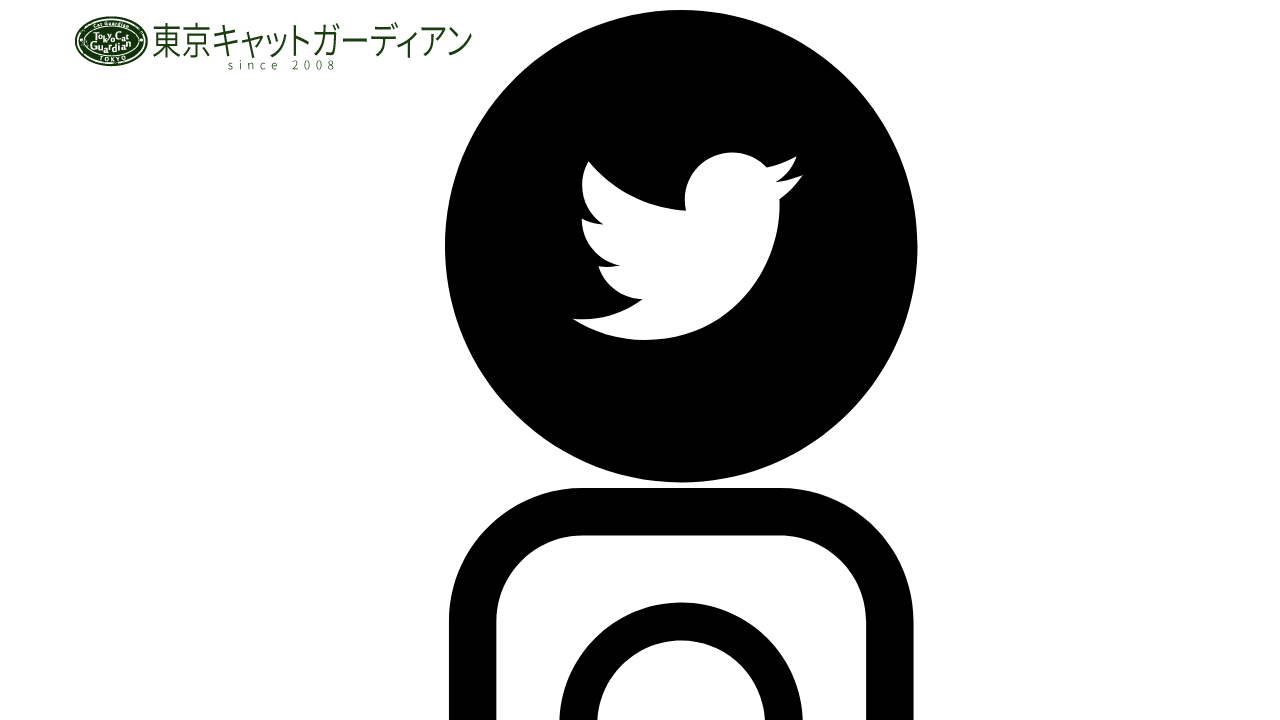

Found 88 cats in the listing
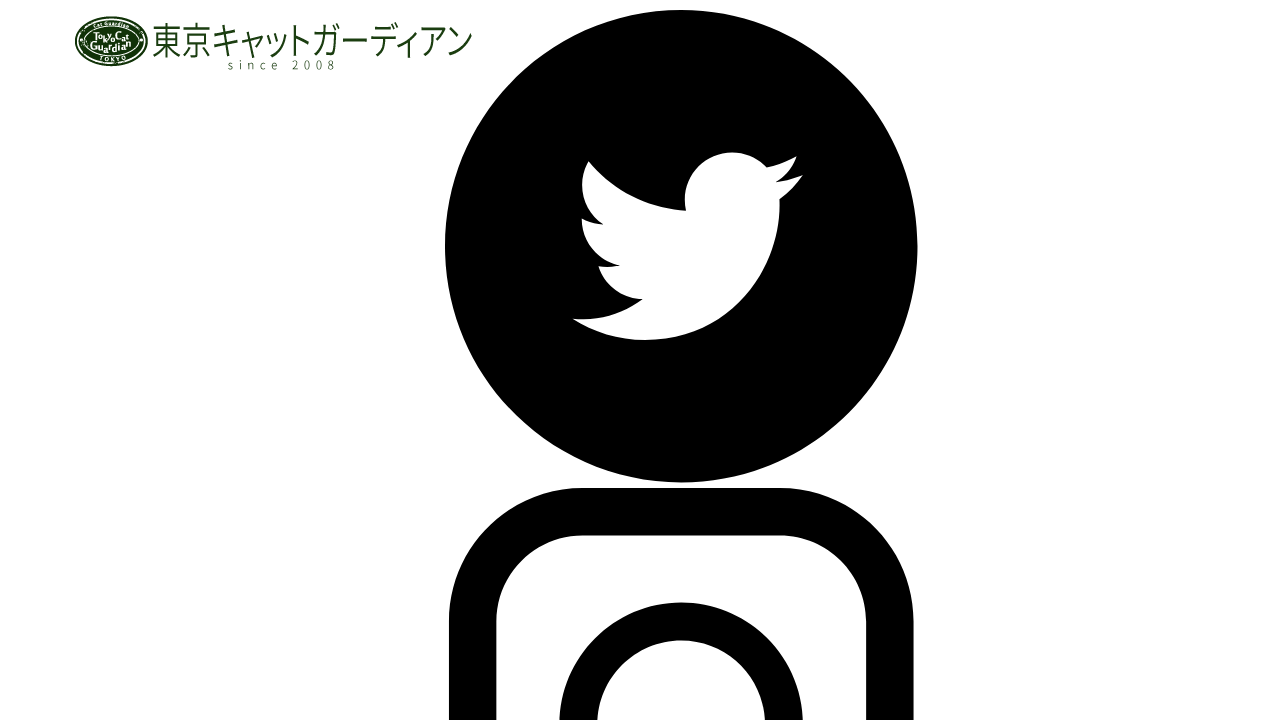

Selected random cat at index 9
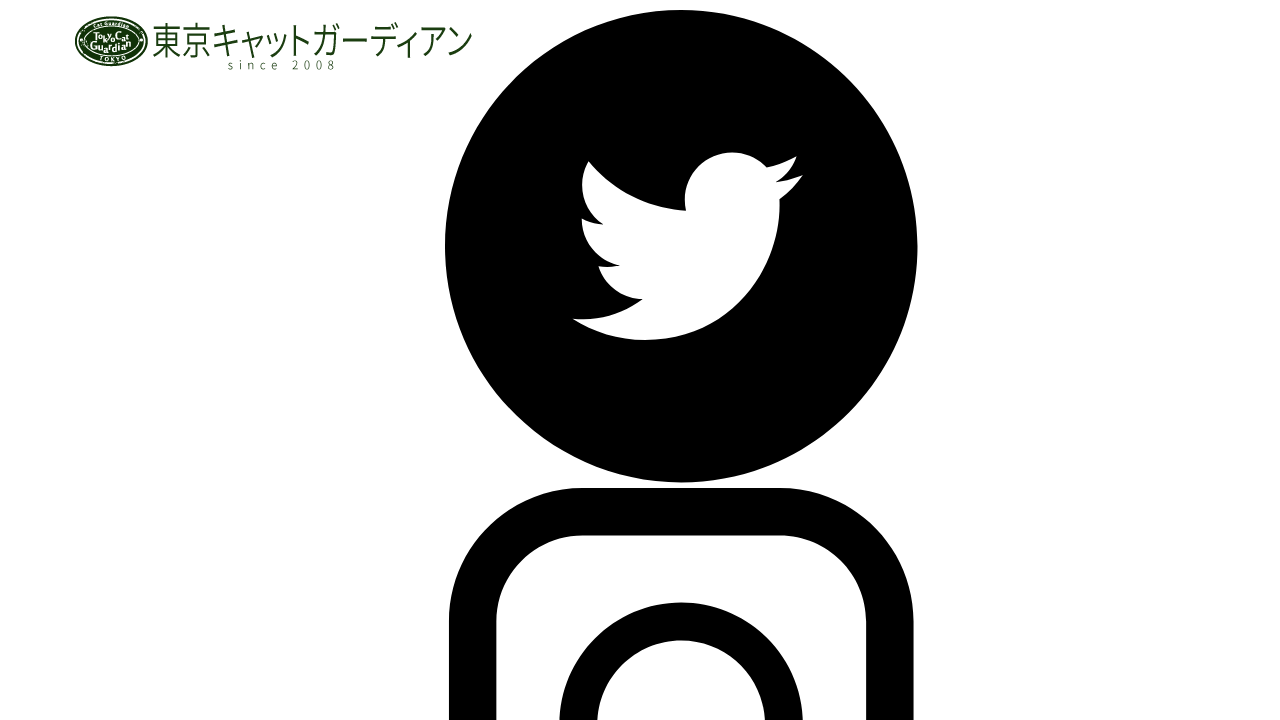

Clicked on randomly selected cat (index 9) at (735, 362) on xpath=//html/body/div[1]/div/div[2]/div/article[1]/div[2]/div/div/a >> nth=9
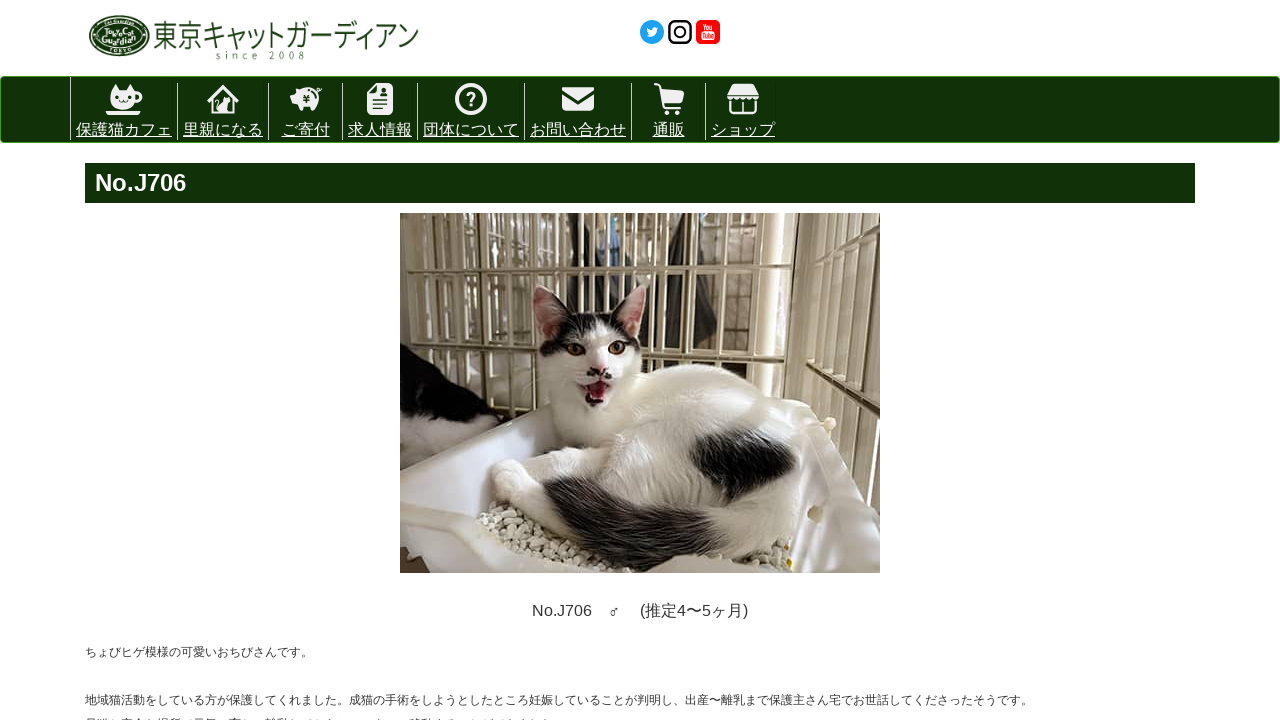

Cat detail page loaded and image is displayed
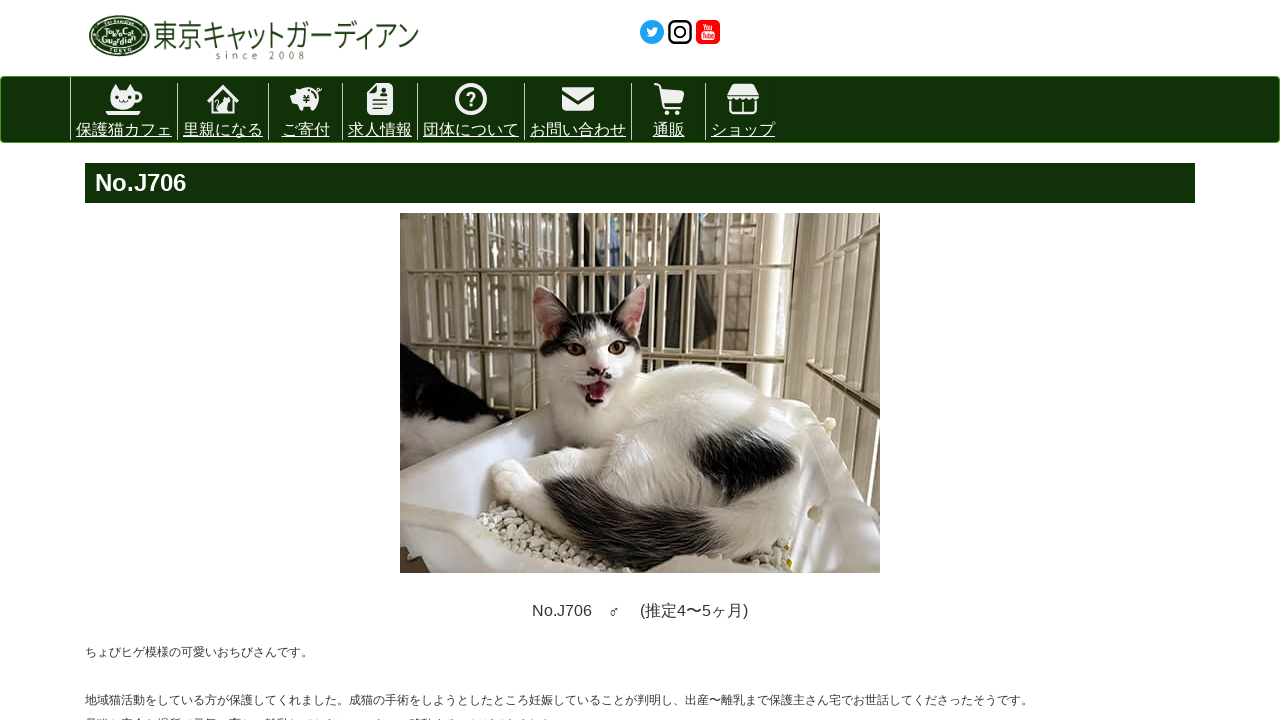

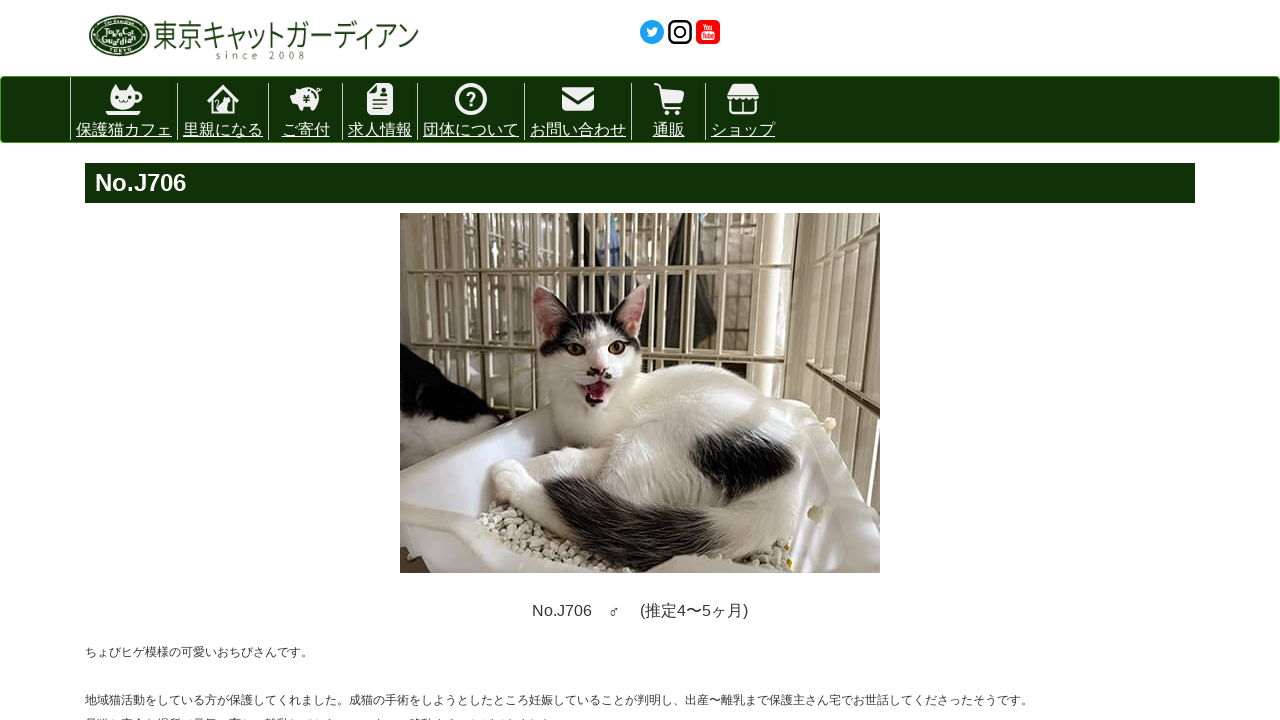